Tests a signup/contact form by filling in first name, last name, and email fields, then submitting the form using the Enter key.

Starting URL: http://secure-retreat-92358.herokuapp.com/

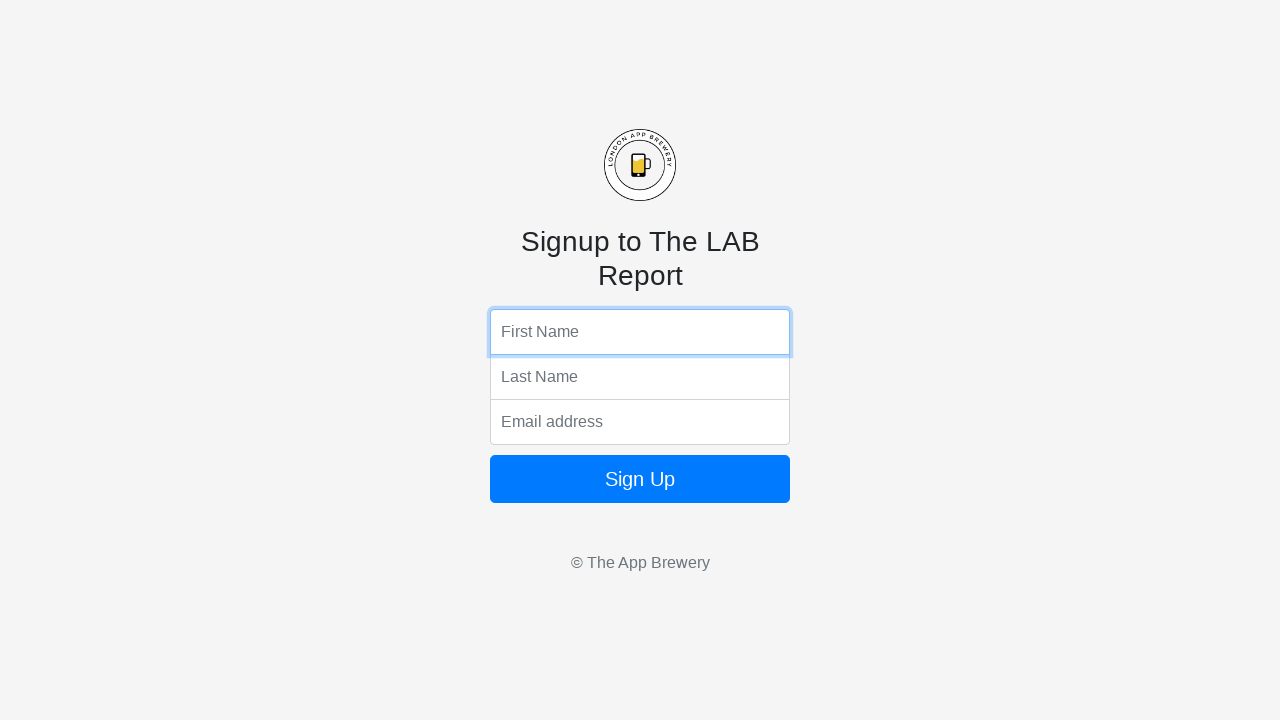

Filled first name field with 'Oksana' on input[name='fName']
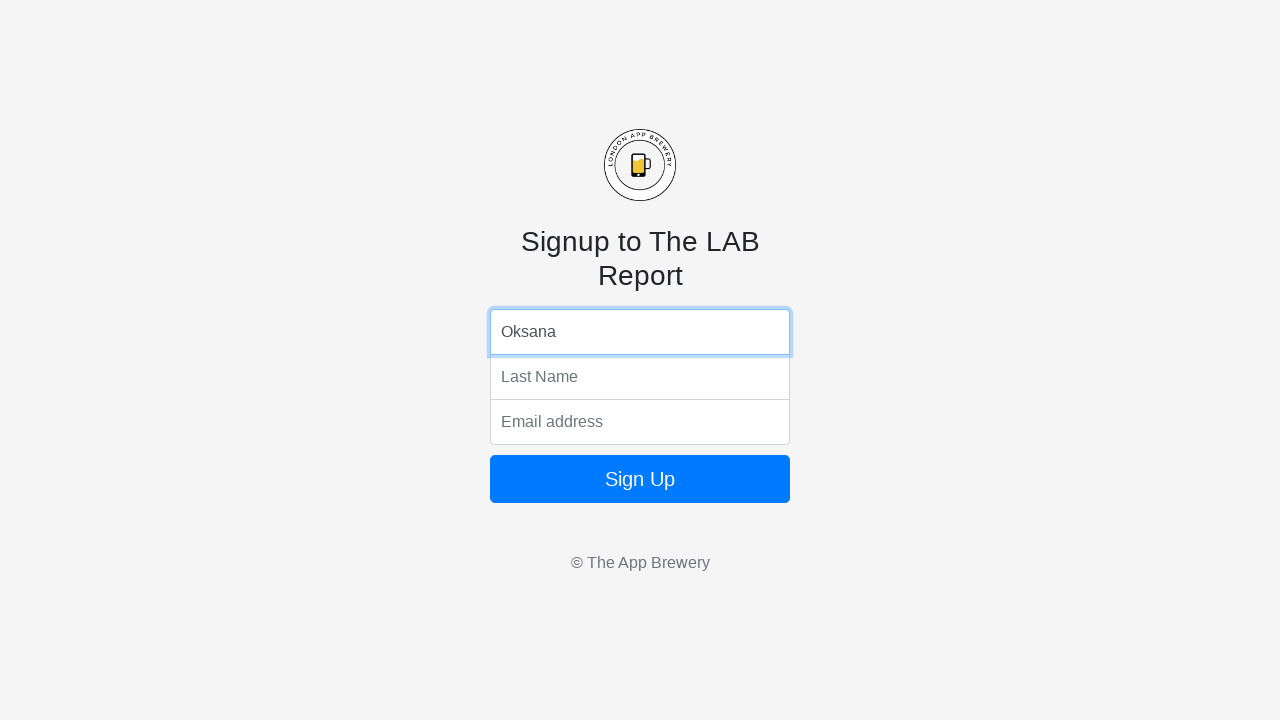

Filled last name field with 'my last name' on input[name='lName']
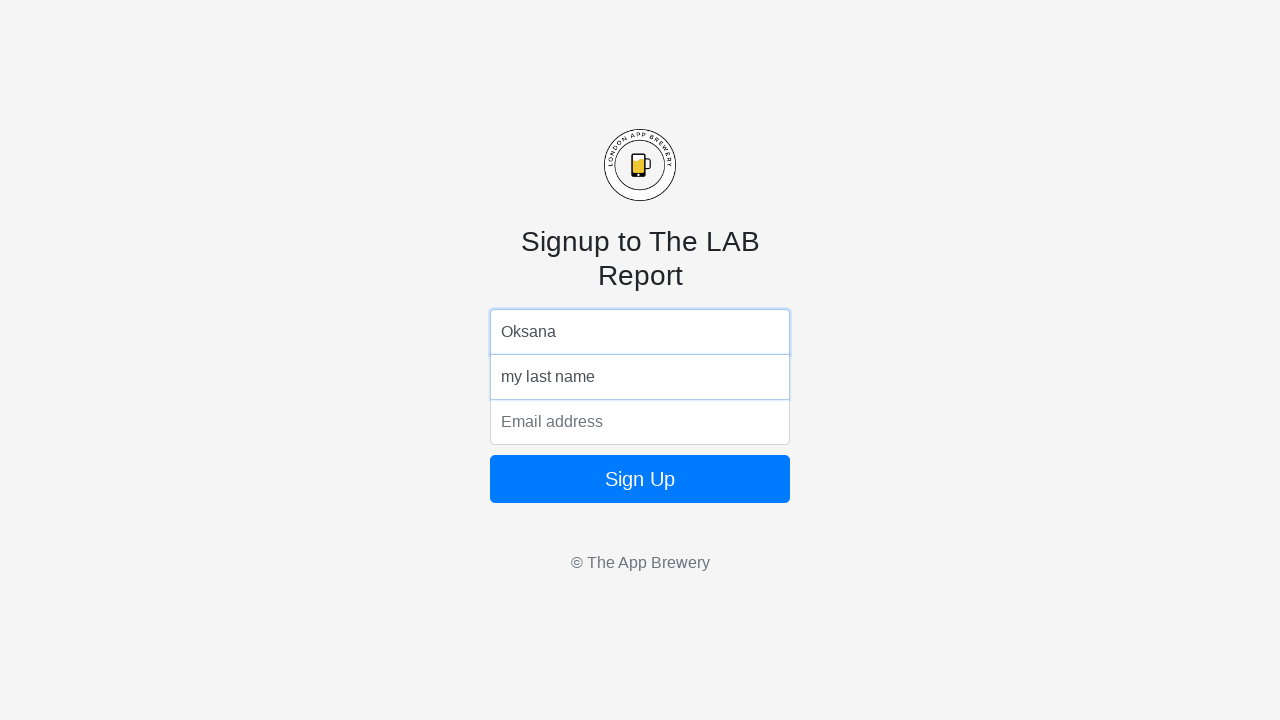

Filled email field with 'email@email.com' on input[name='email']
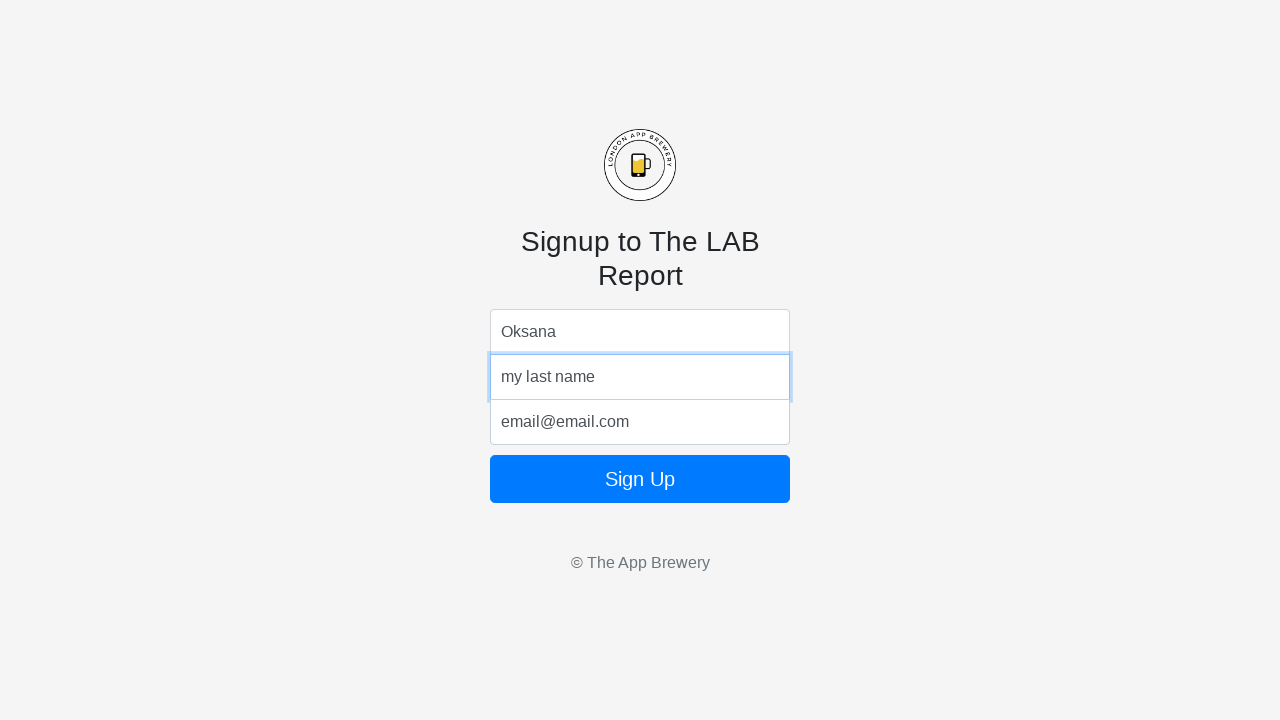

Pressed Enter to submit the form on input[name='email']
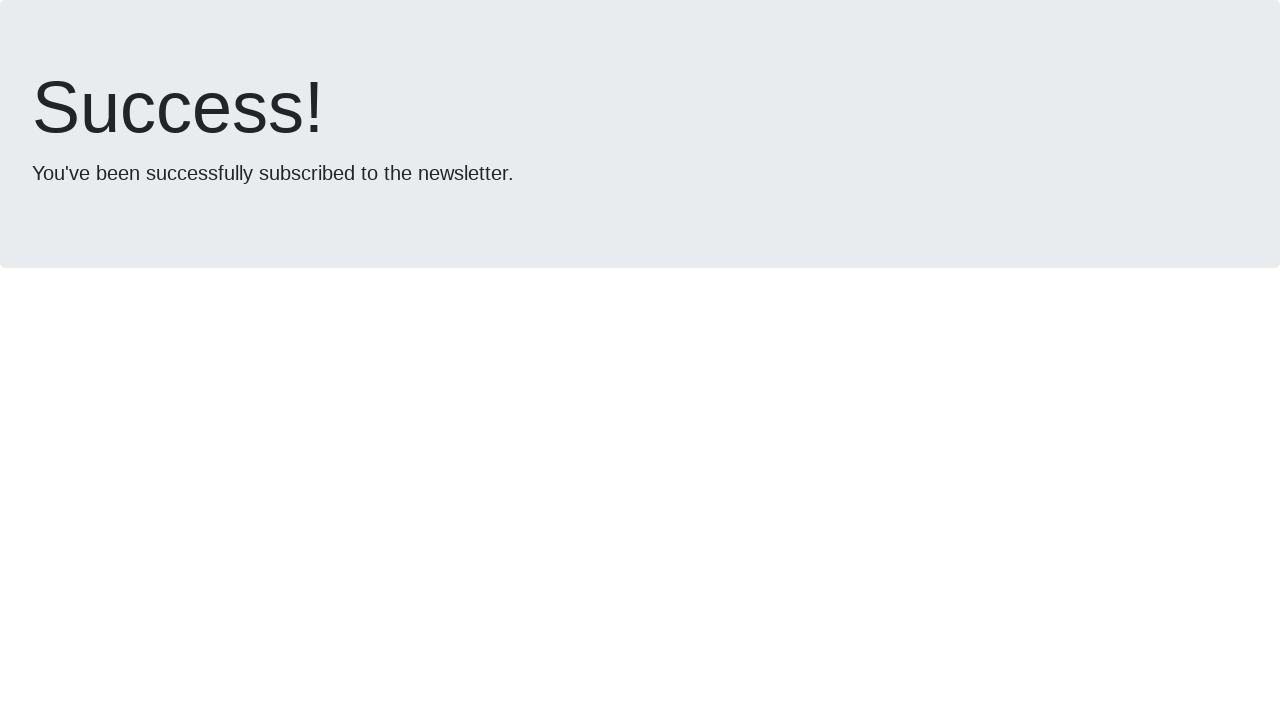

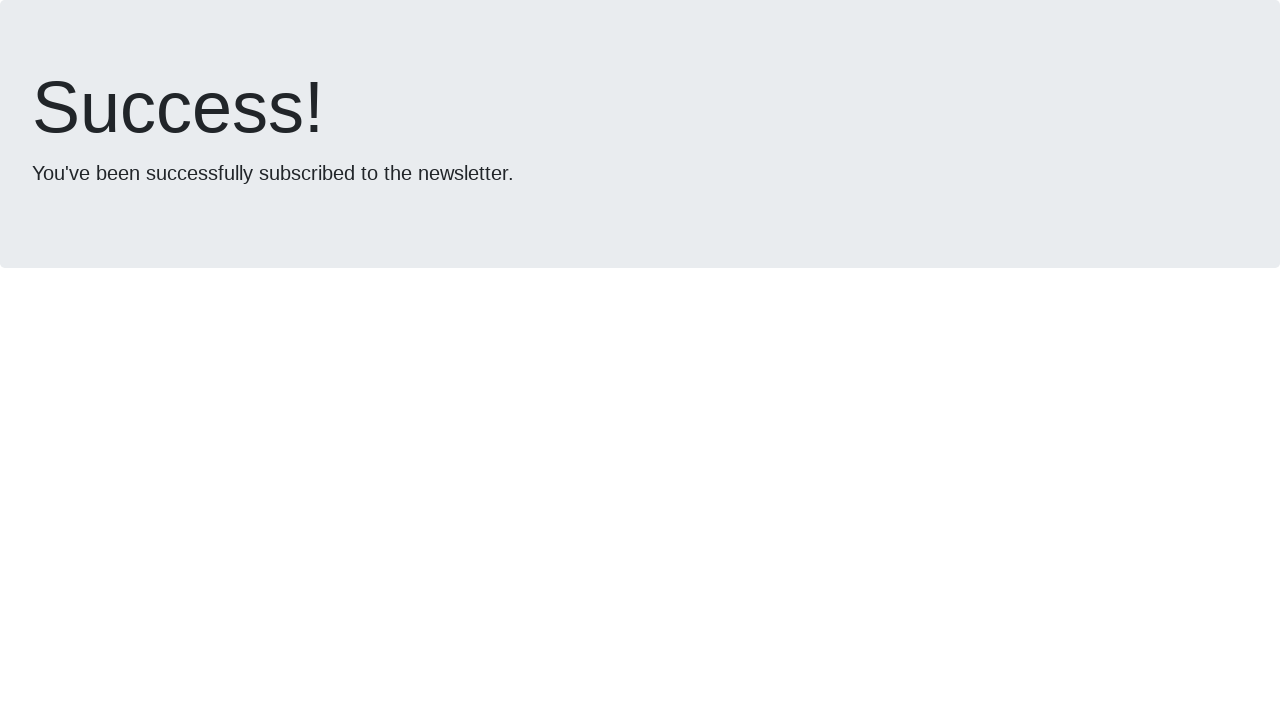